Uses the Search Languages feature to search for "kot" and verifies search results contain the search term

Starting URL: http://www.99-bottles-of-beer.net/

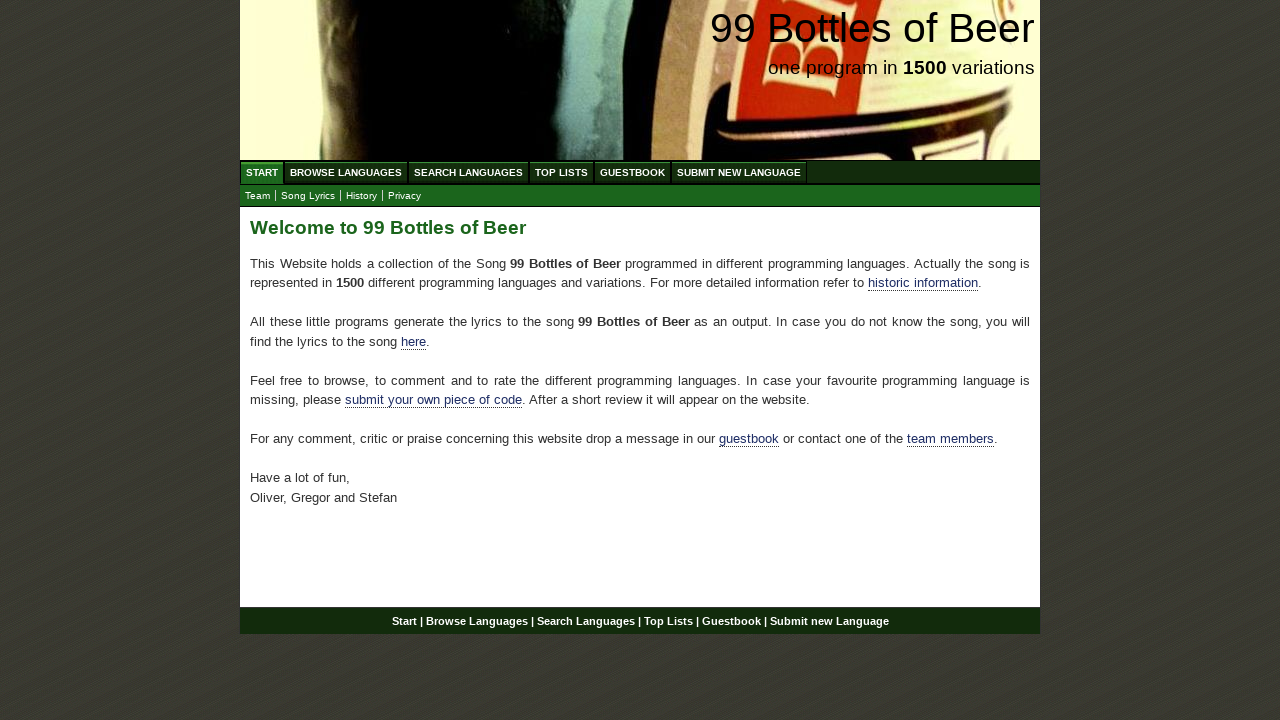

Clicked Search Languages button at (468, 172) on xpath=//li/a[text()='Search Languages']
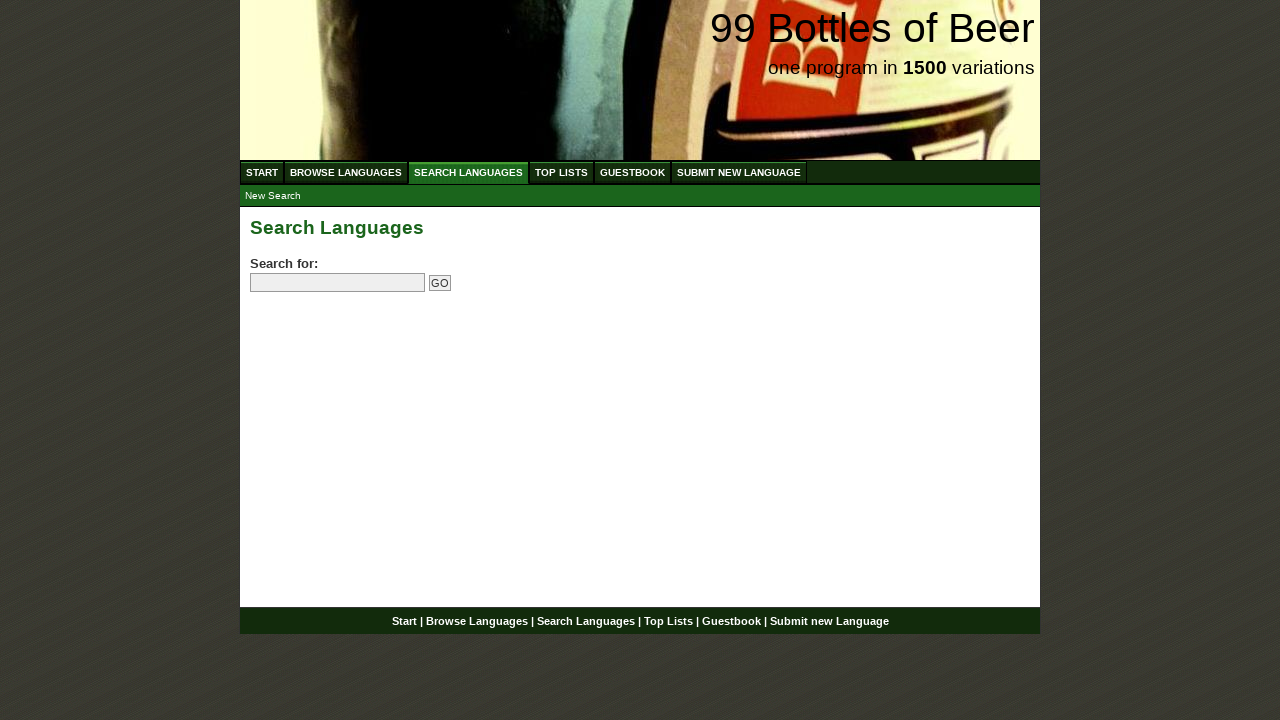

Filled search field with 'kot' on input[name='search']
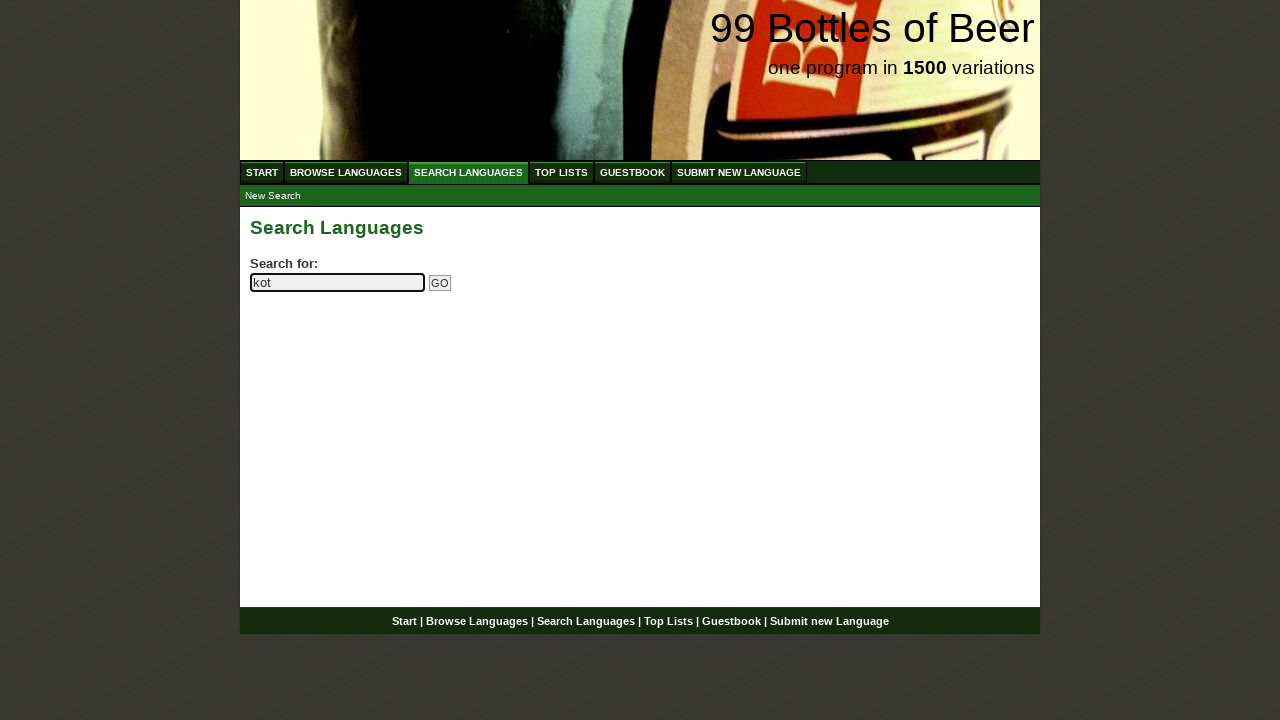

Clicked Go button to submit search at (440, 283) on input[name='submitsearch']
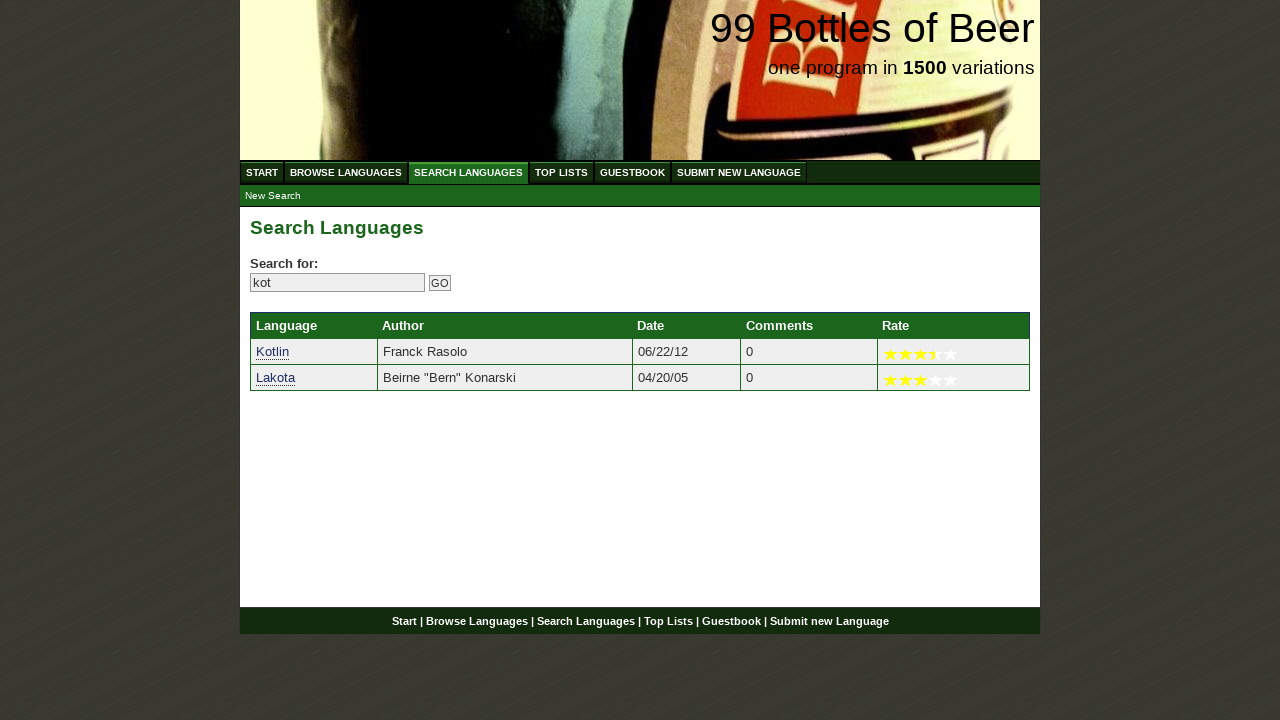

Search results loaded successfully
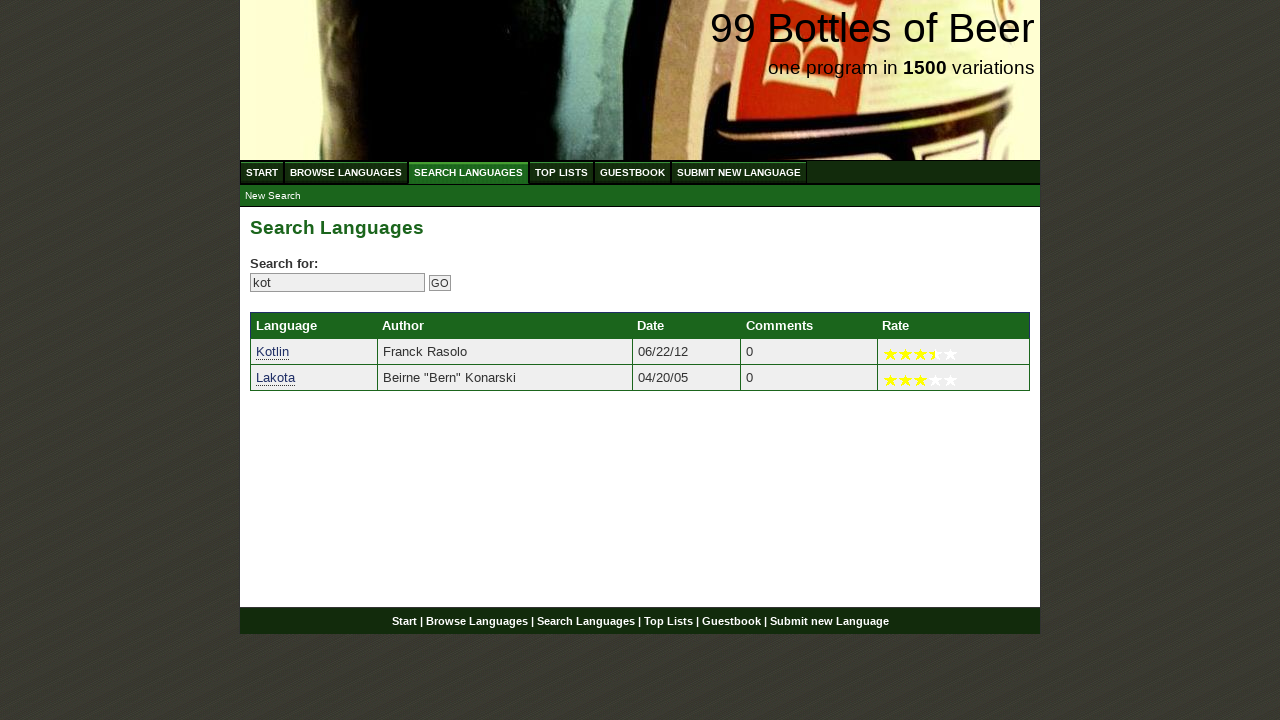

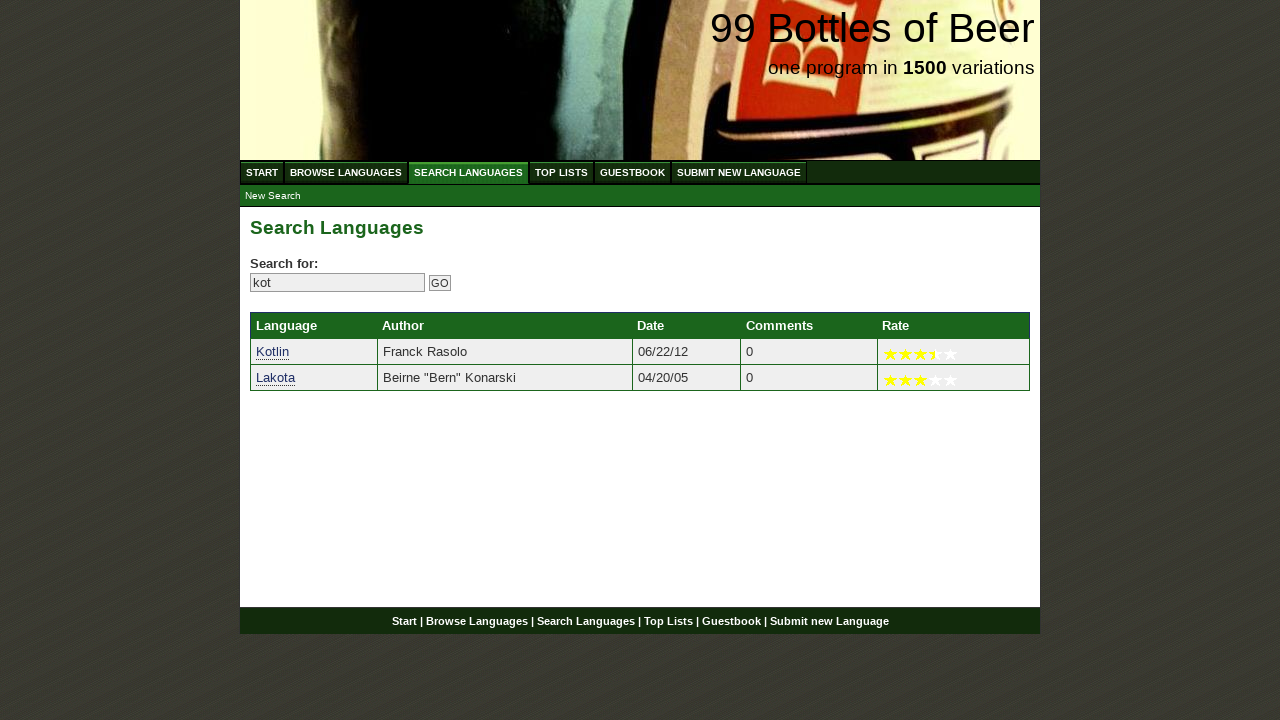